Tests that critical above-the-fold content including the logo loads quickly on the homepage

Starting URL: https://www.rudhirsetu.org

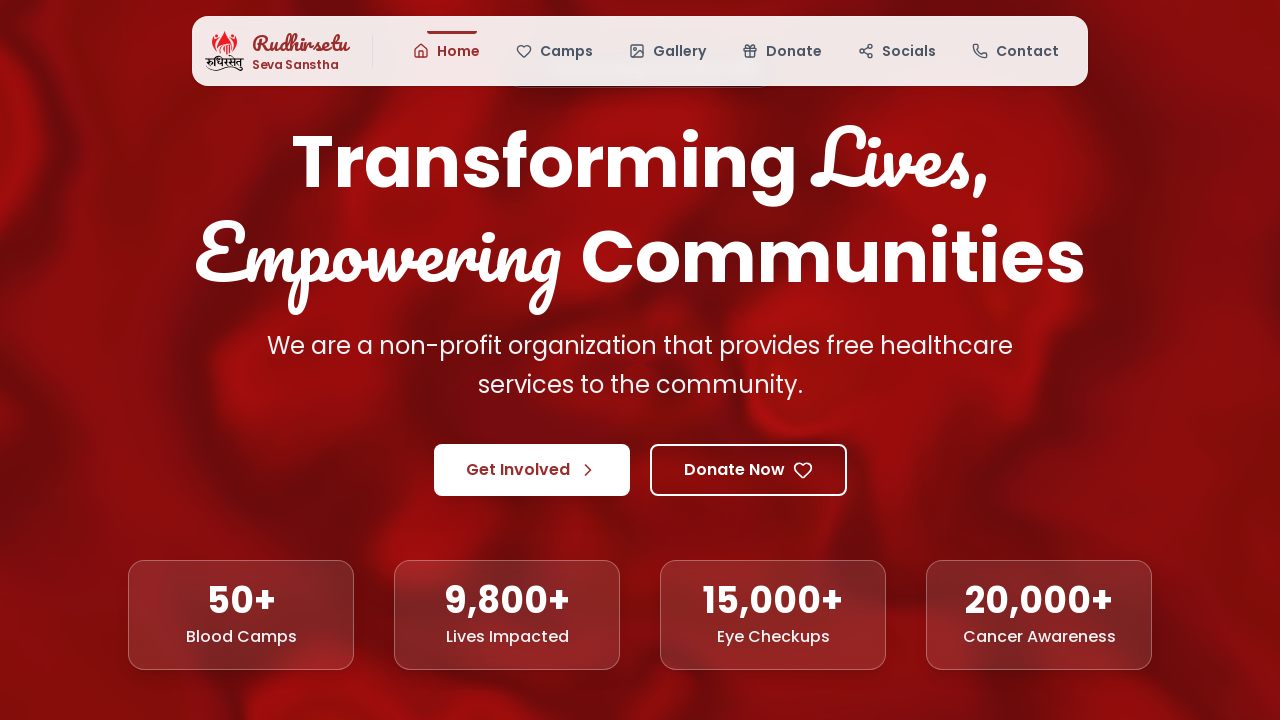

Waited for Rudhirsetu logo to be visible - critical above-the-fold content loaded
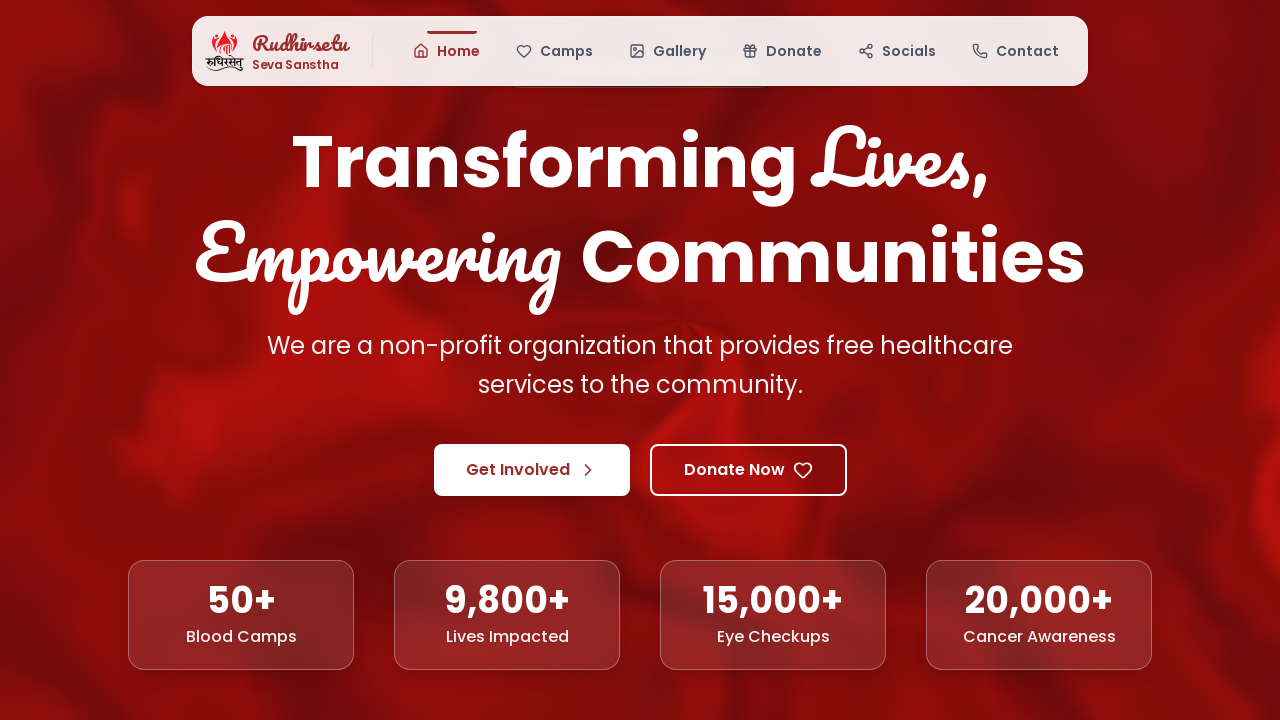

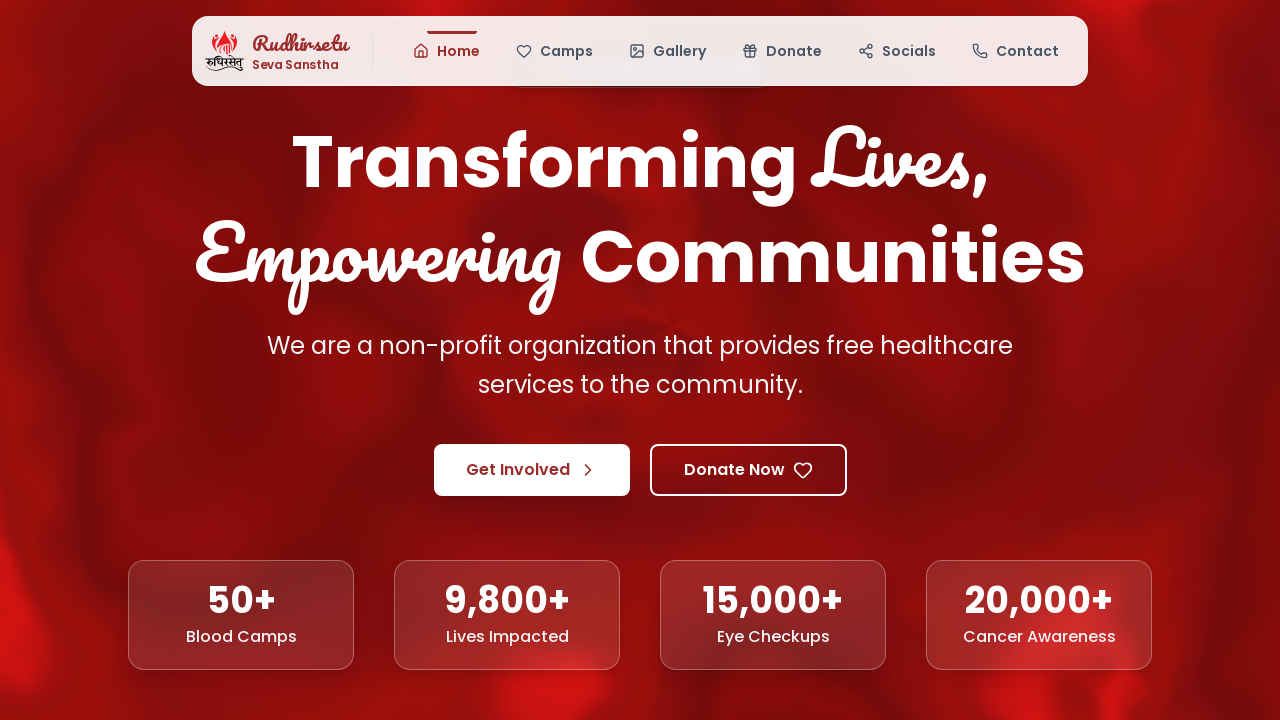